Tests JavaScript confirm alert handling by clicking a button to trigger a confirm dialog and then dismissing it

Starting URL: https://the-internet.herokuapp.com/javascript_alerts

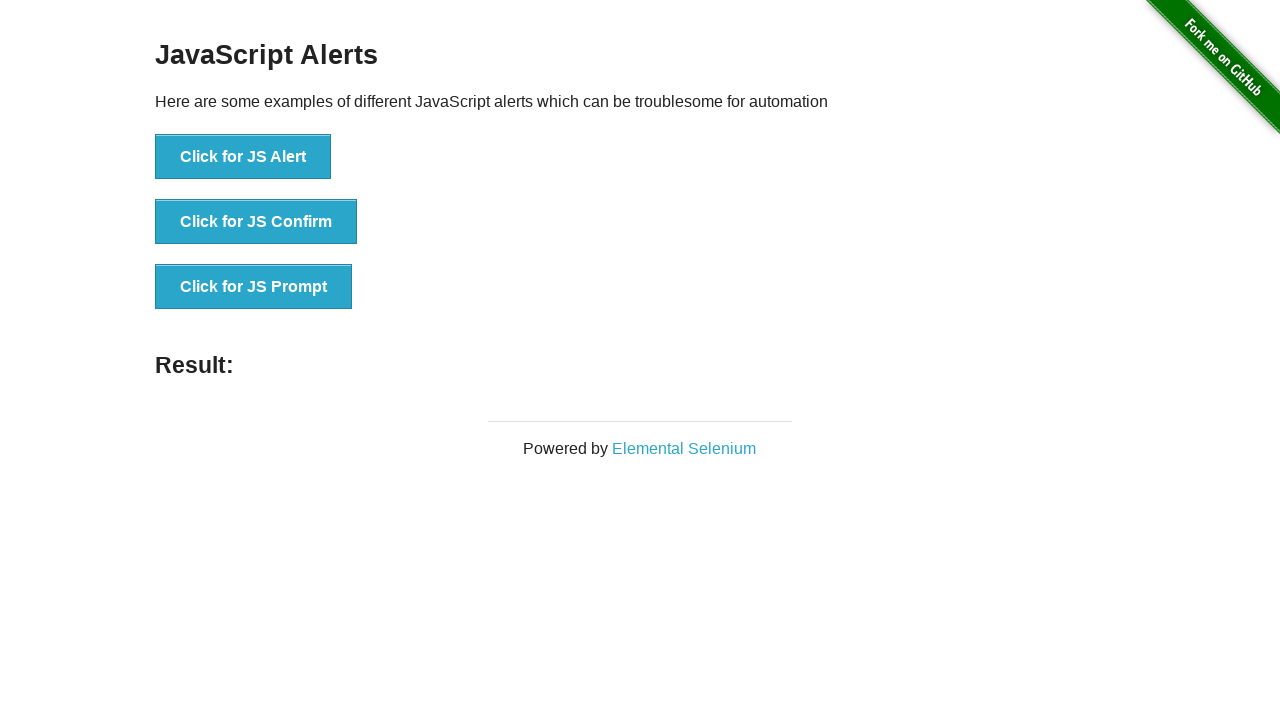

Set up dialog handler to dismiss confirm alerts
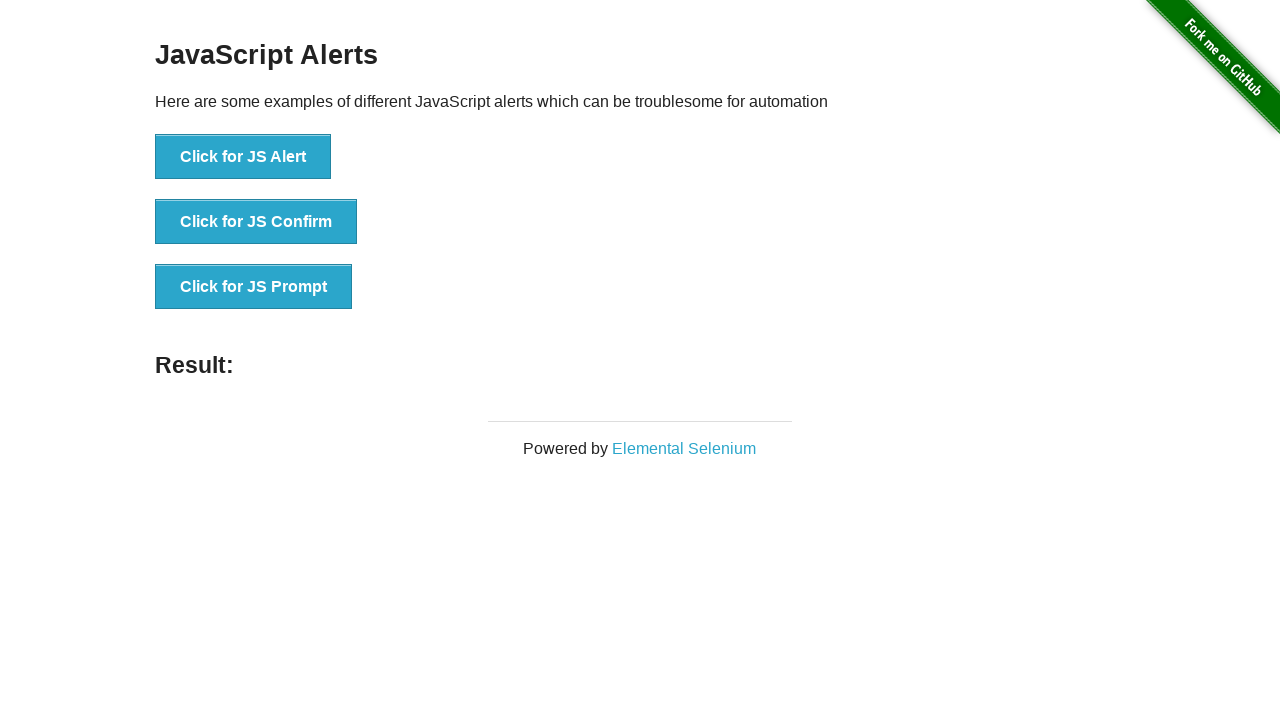

Clicked button to trigger JavaScript confirm alert at (256, 222) on xpath=//button[normalize-space()='Click for JS Confirm']
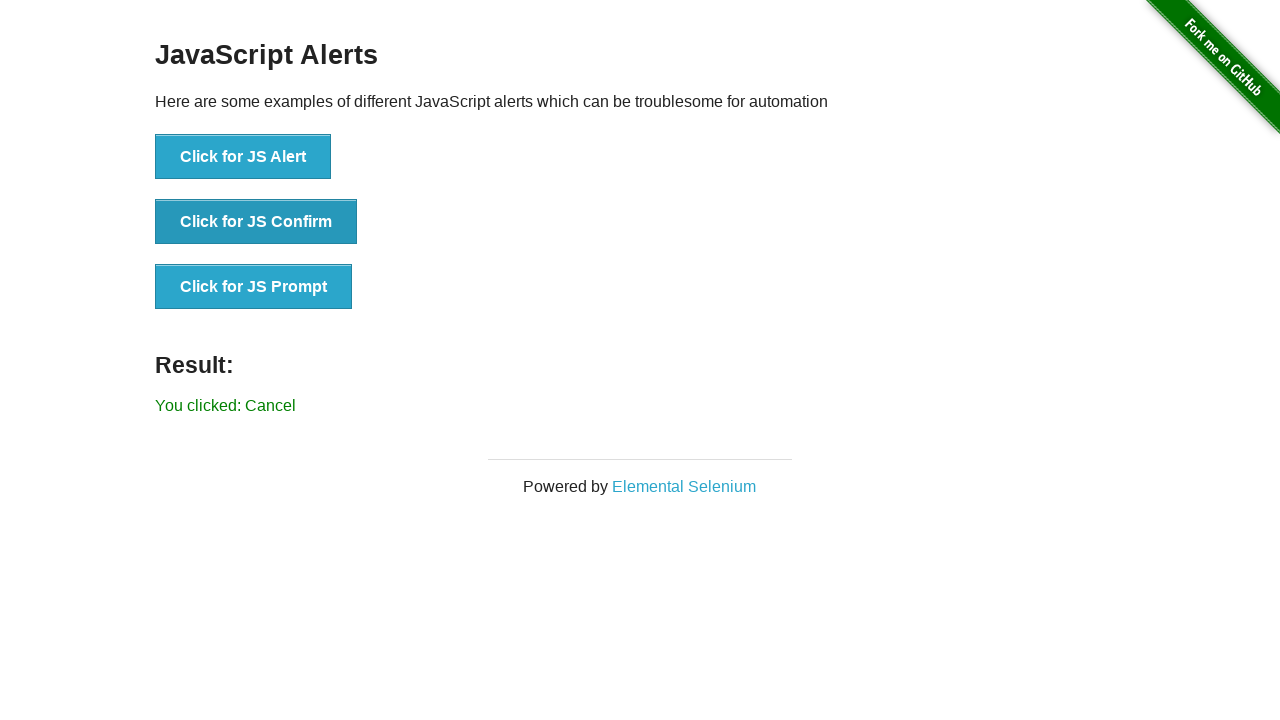

Confirmed alert was dismissed and result text appeared
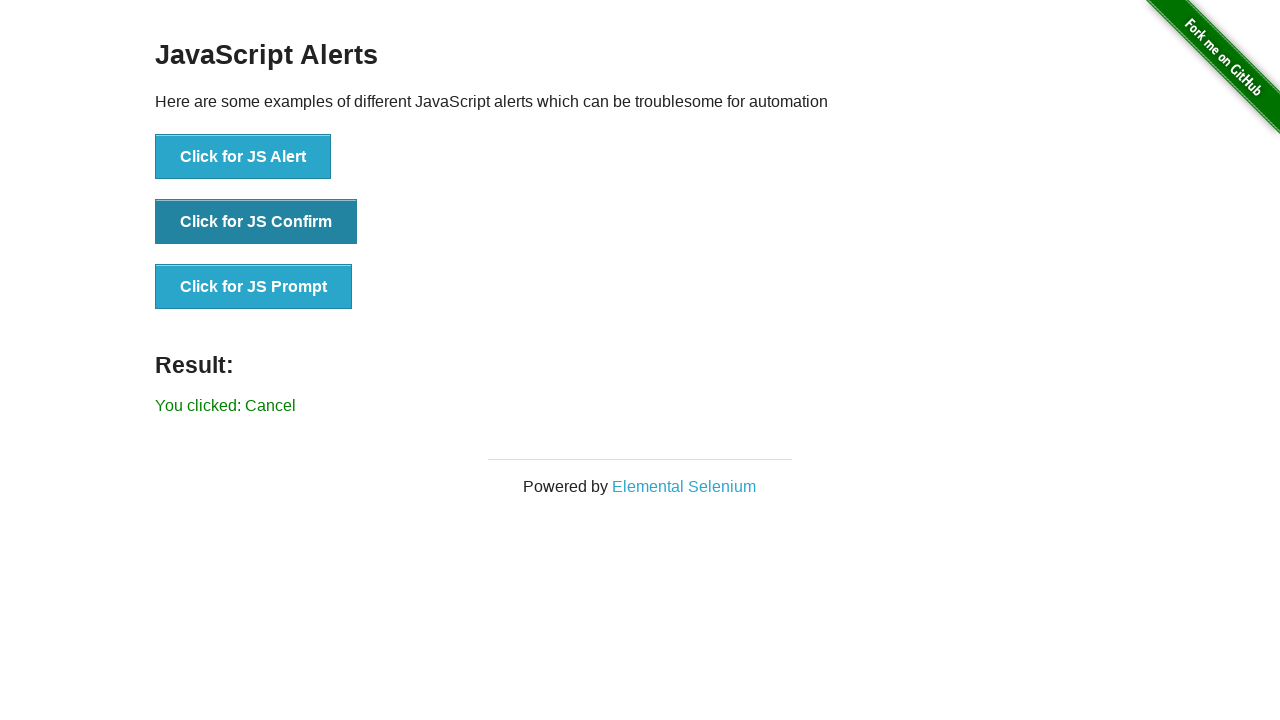

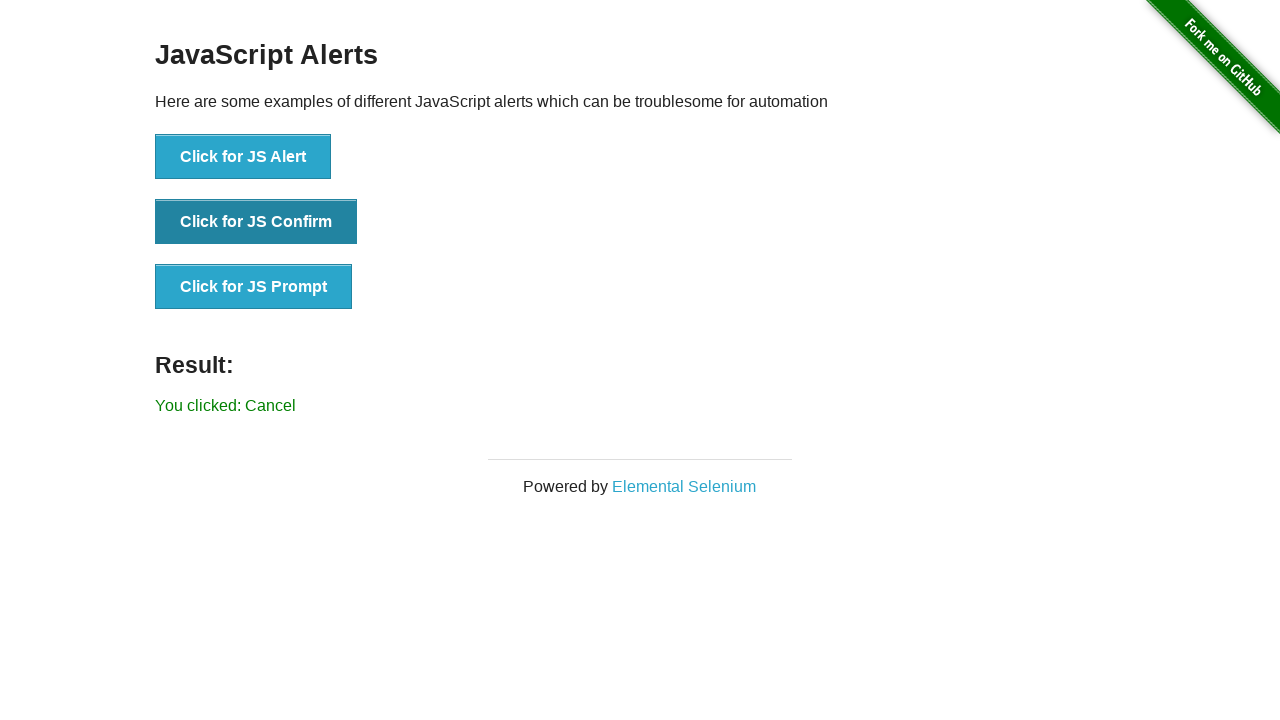